Searches for "phone" on the test automation website and verifies that search results are found

Starting URL: https://testotomasyonu.com

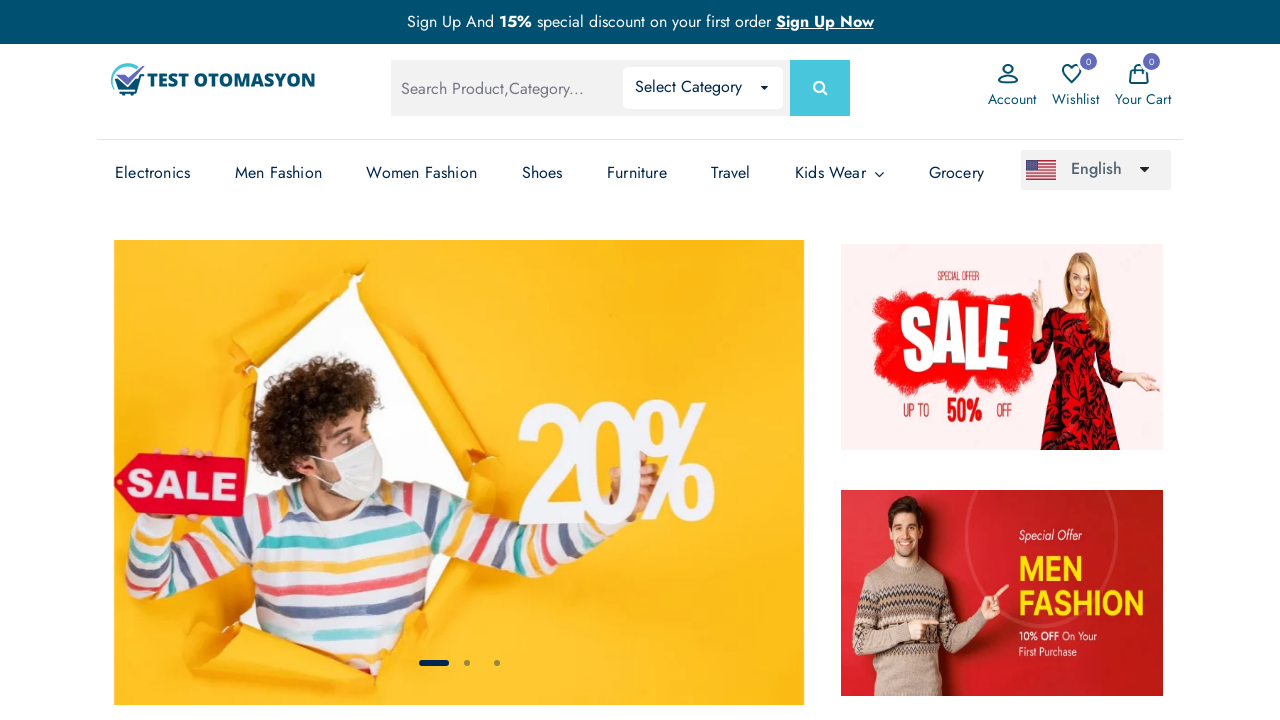

Located the global search box element
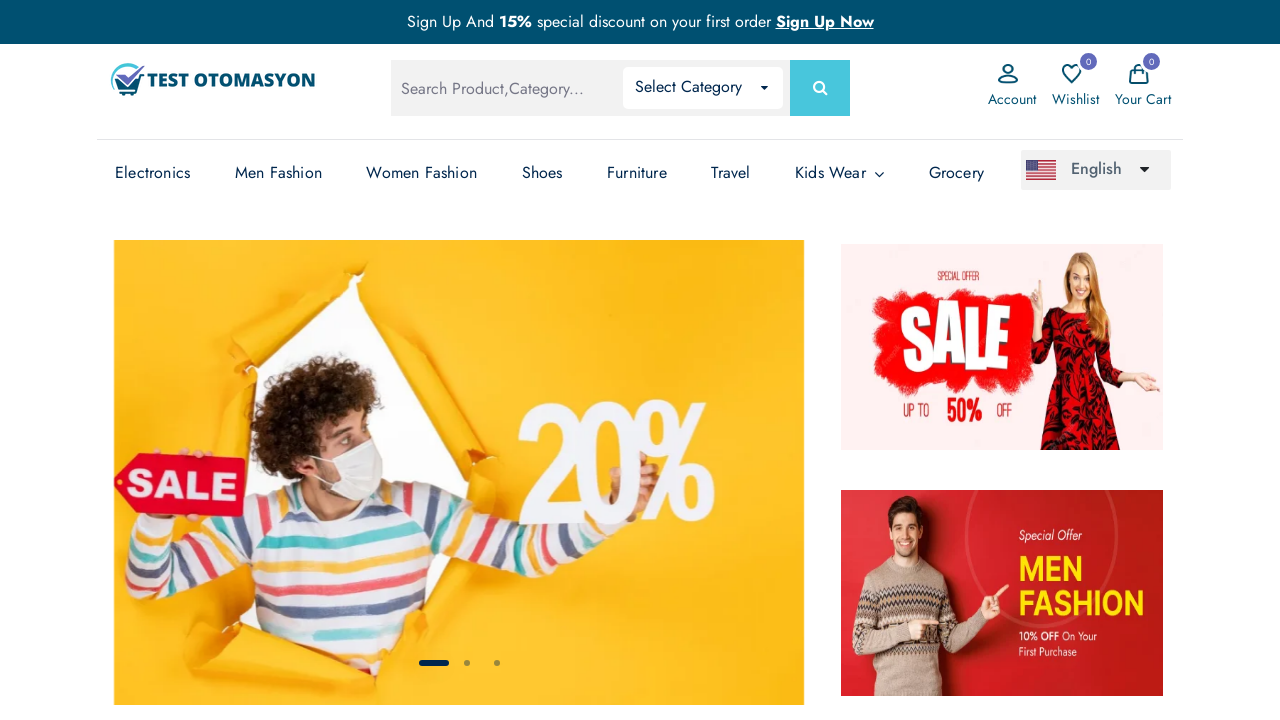

Filled search box with 'phone' on #global-search
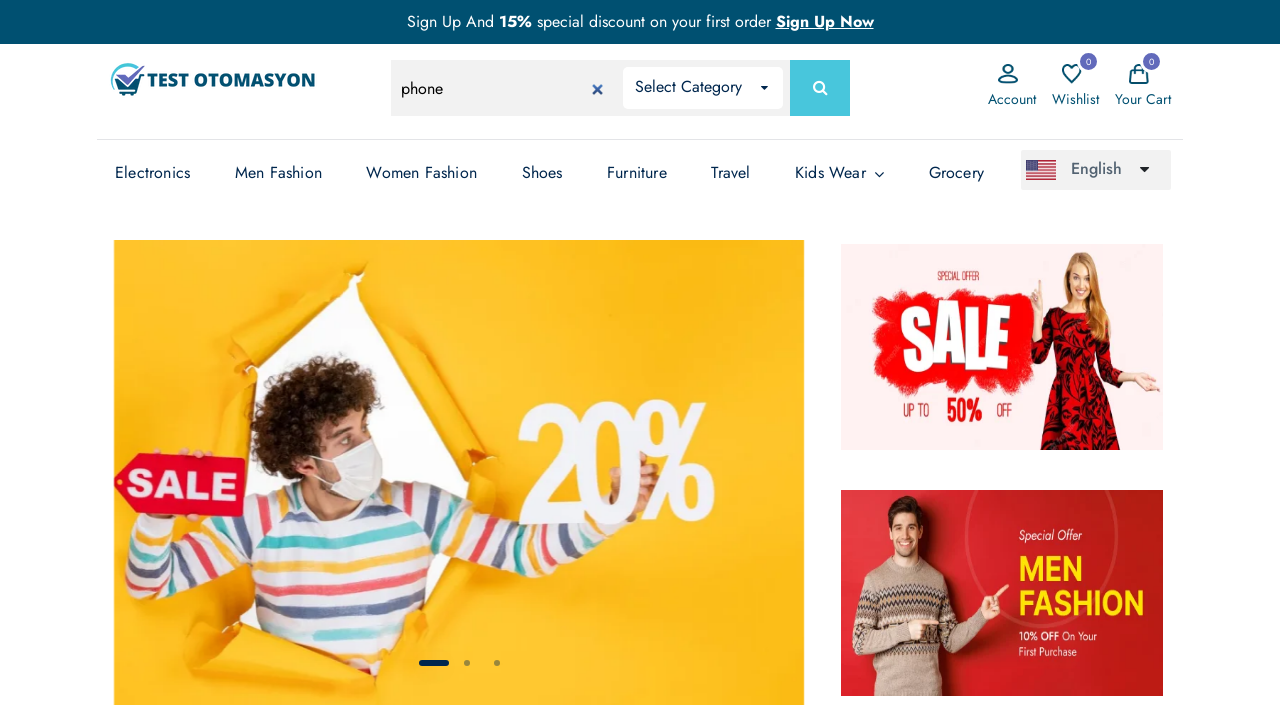

Pressed Enter to submit search for 'phone' on #global-search
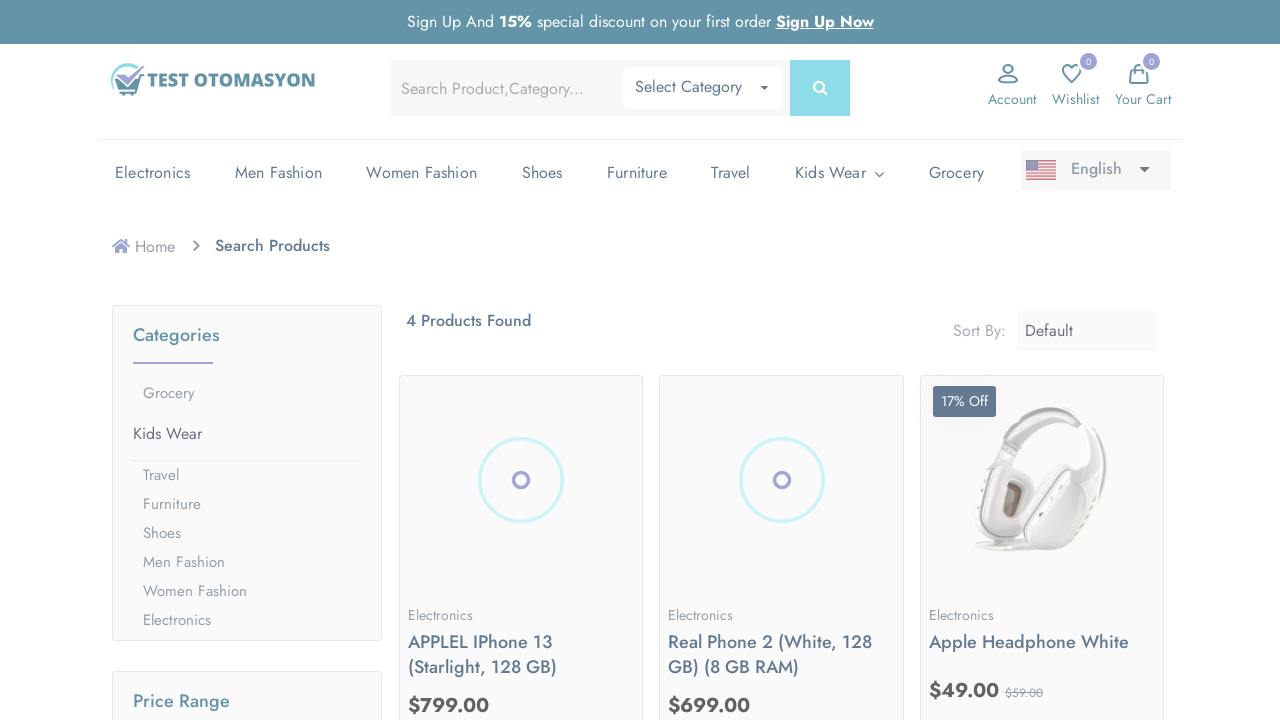

Search results loaded and product count text appeared
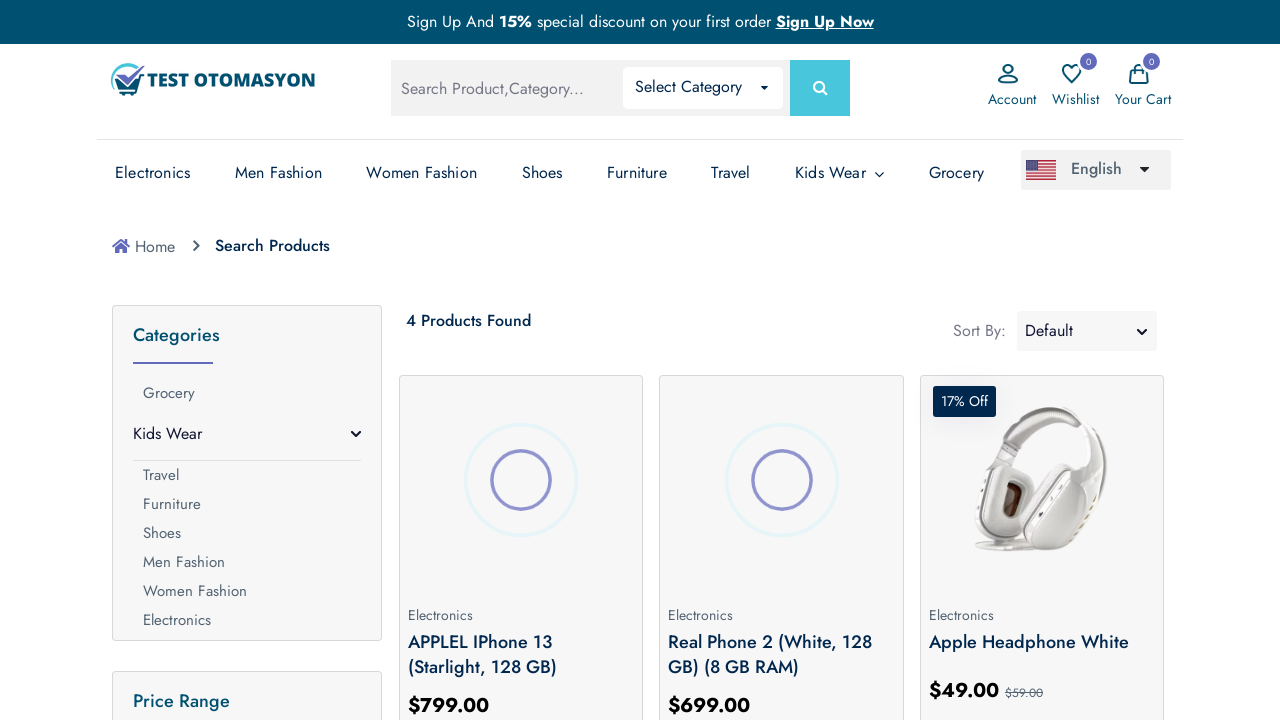

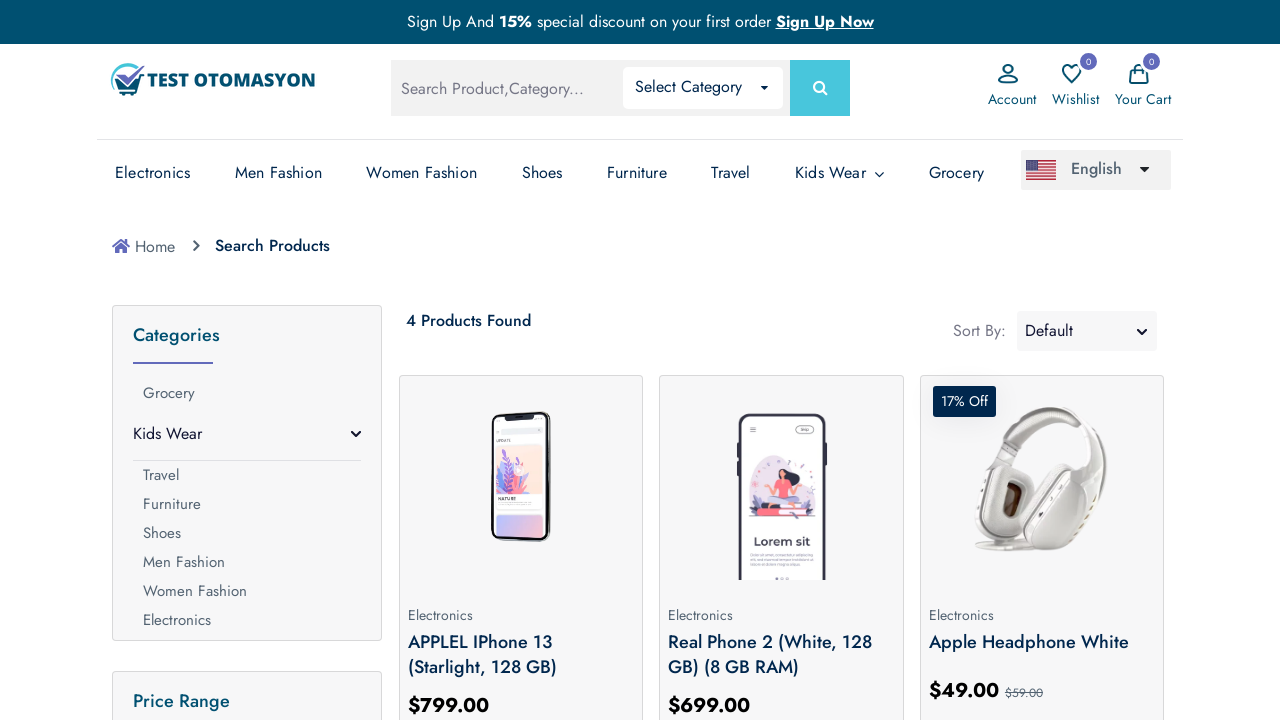